Tests page scrolling functionality by scrolling down and then scrolling back up on an infinite scroll demo page.

Starting URL: https://the-internet.herokuapp.com/infinite_scroll

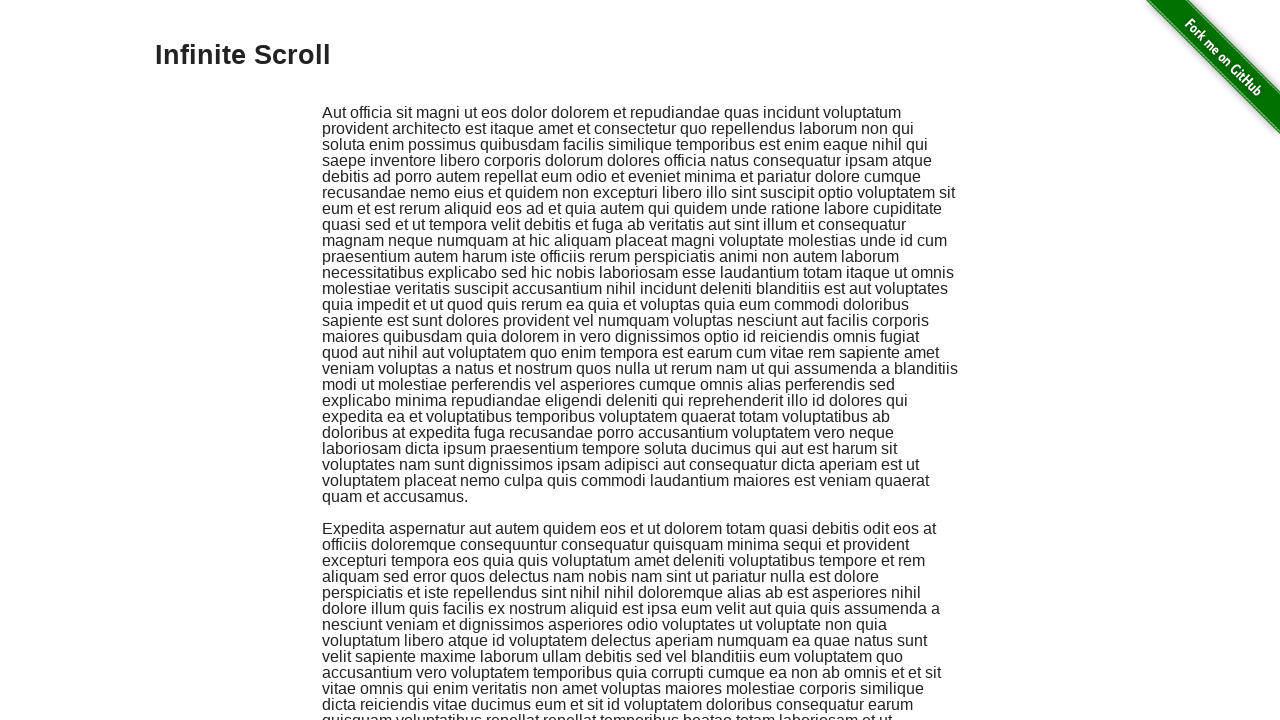

Scrolled down 5000 pixels on the infinite scroll page
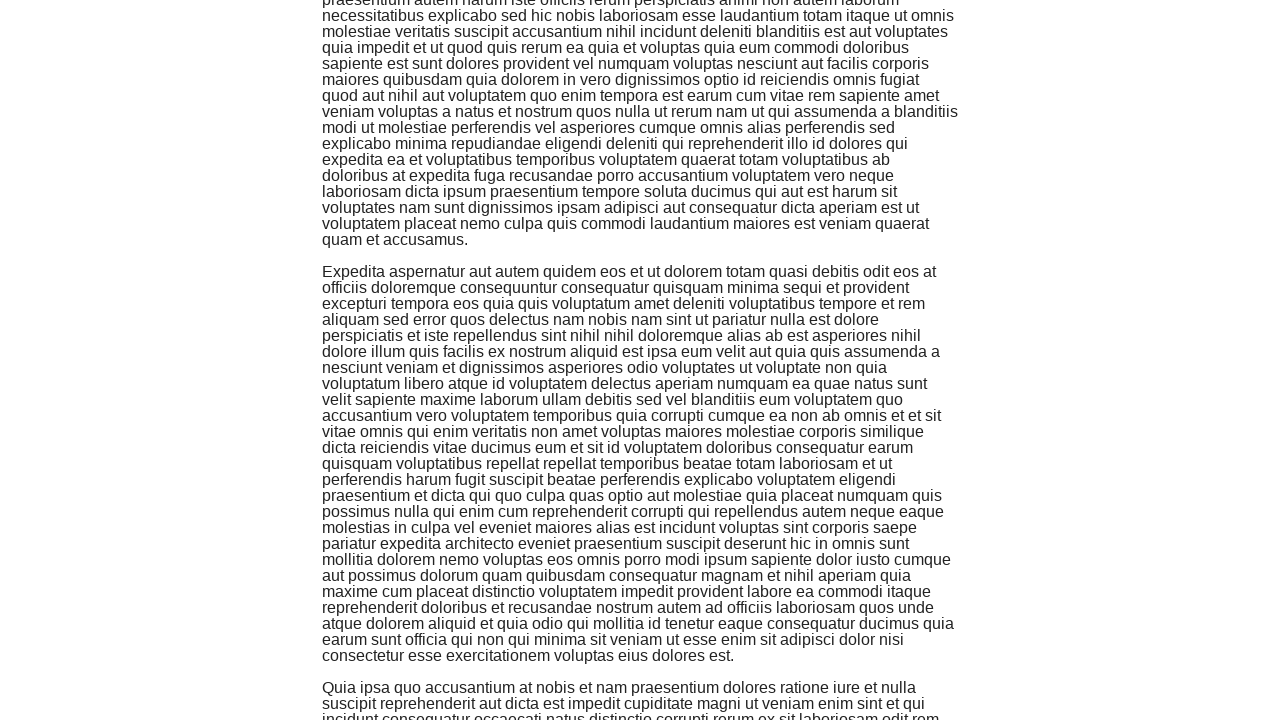

Waited 3 seconds for content to load after scrolling
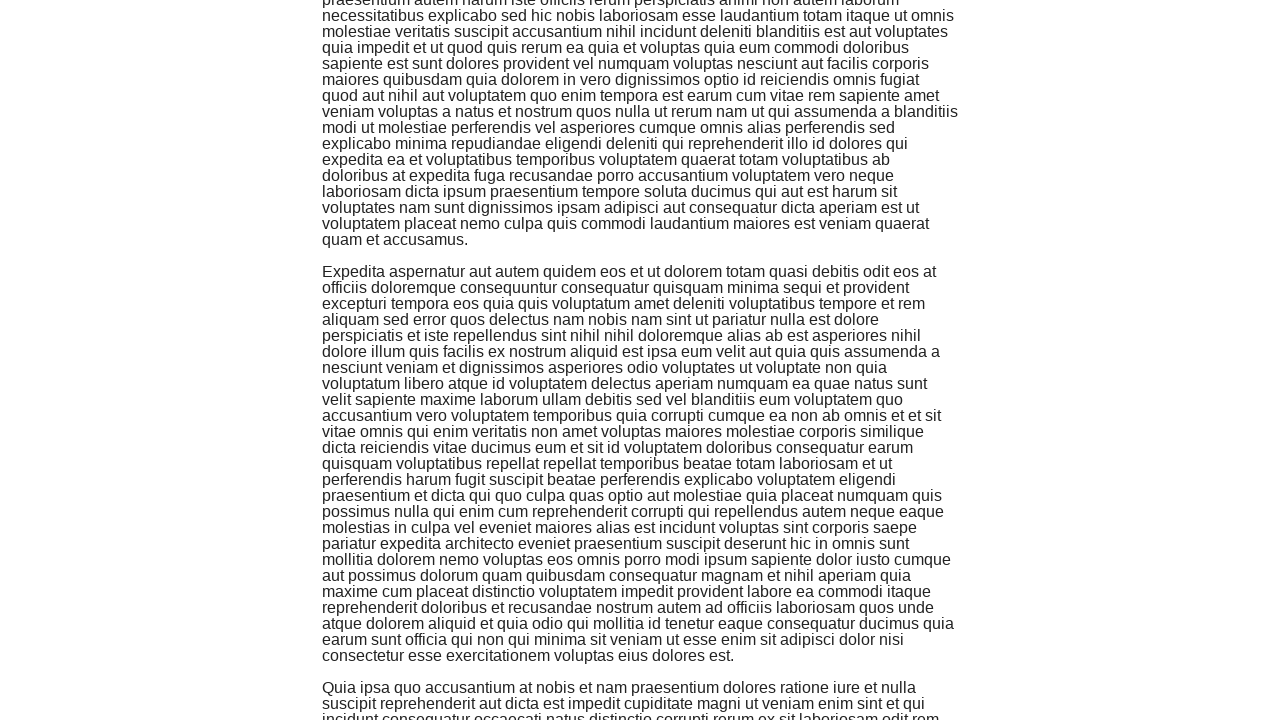

Scrolled back up 5000 pixels to original position
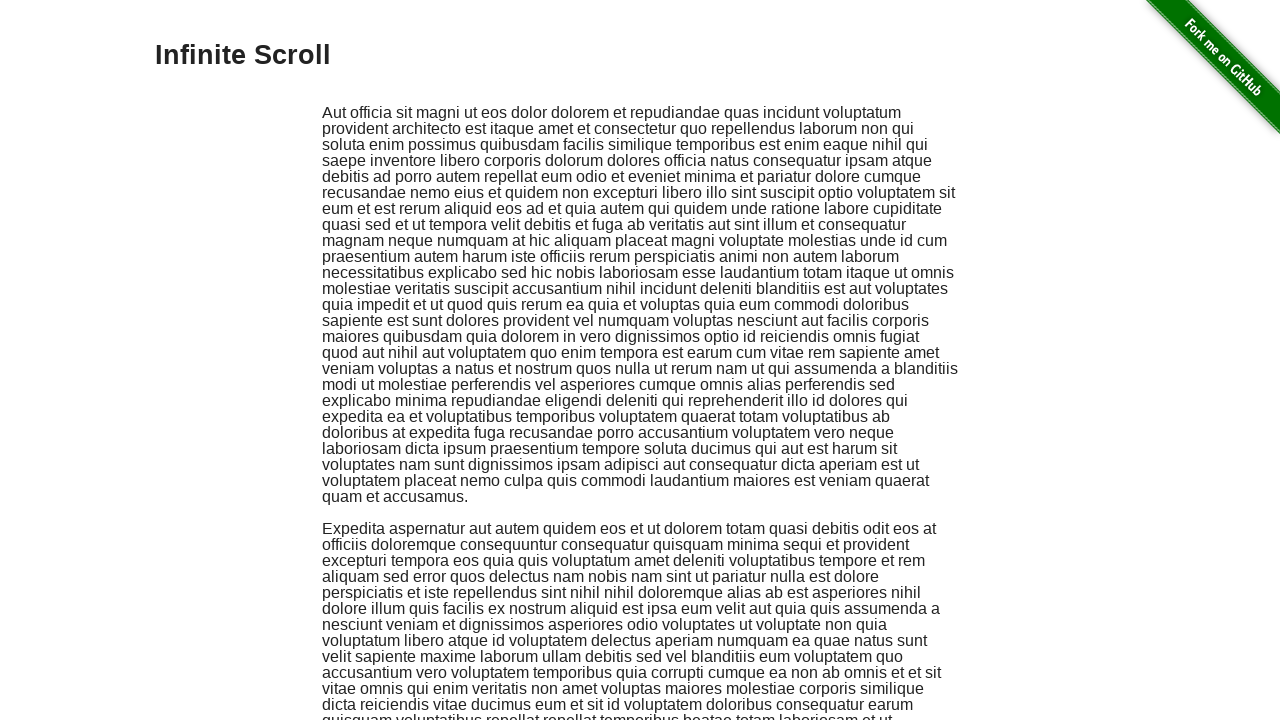

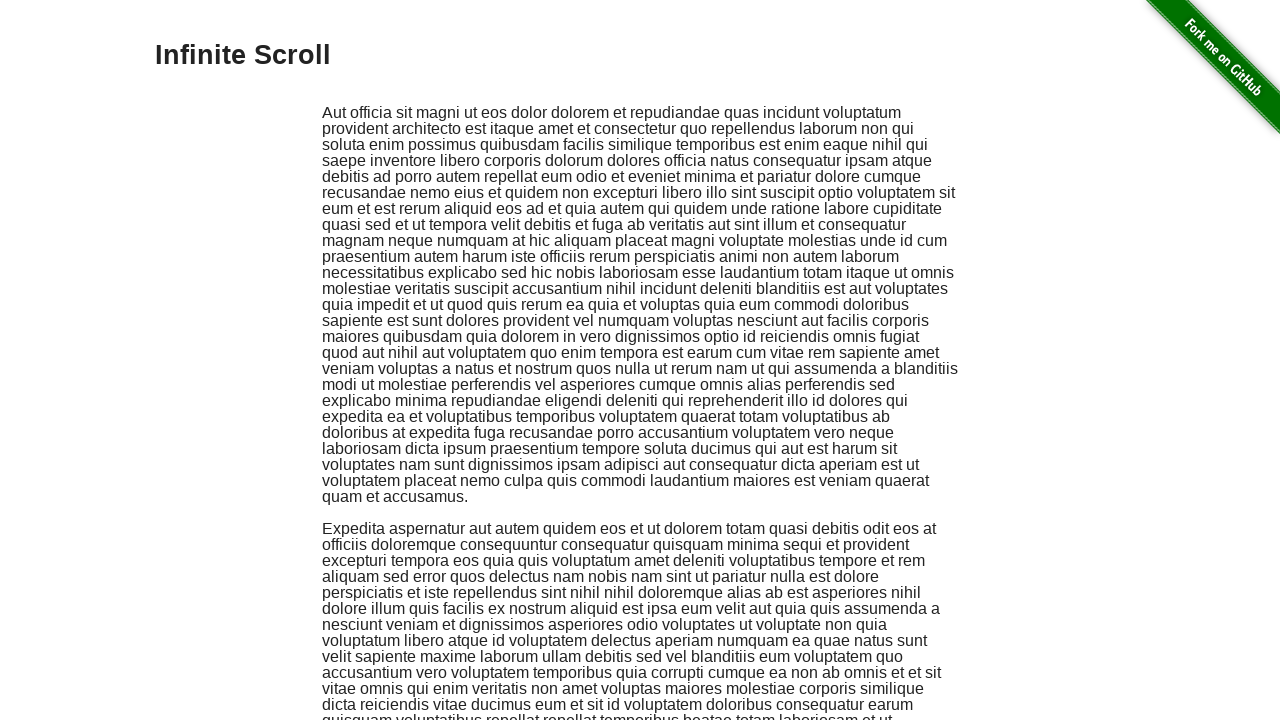